Tests dropdown list functionality by selecting options using different methods and verifying the selection

Starting URL: https://the-internet.herokuapp.com/dropdown

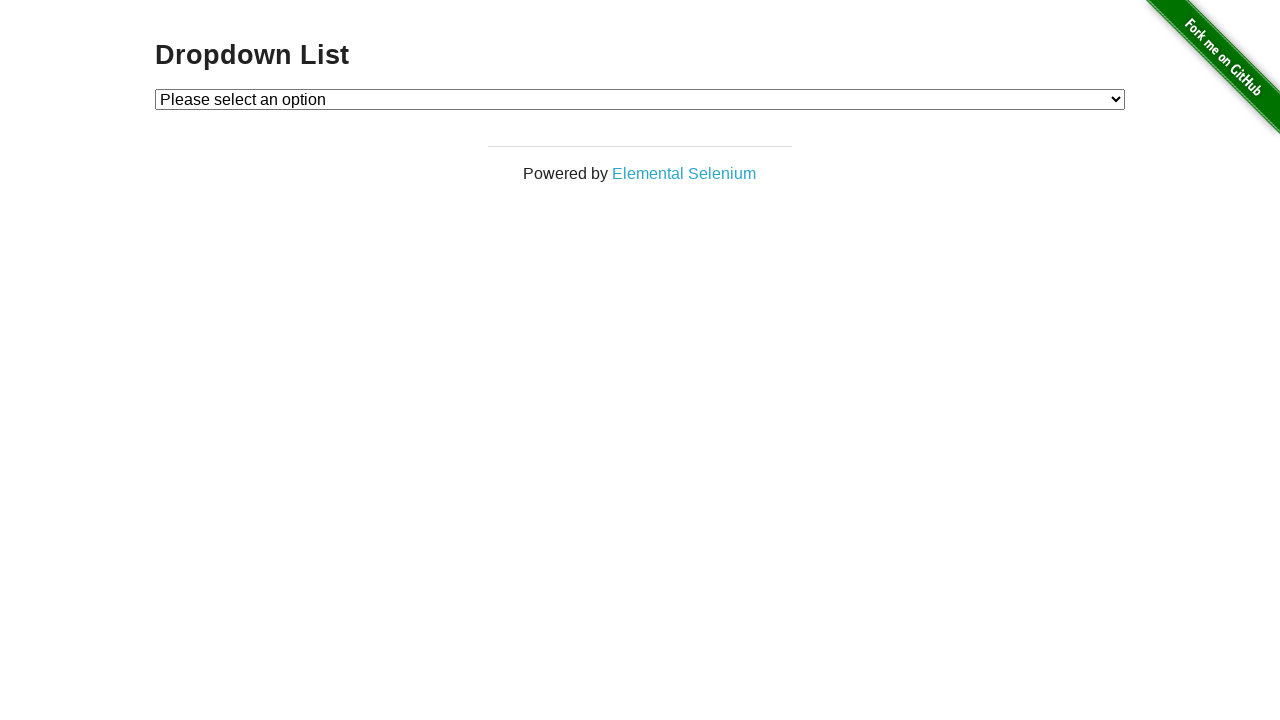

Located dropdown element with id 'dropdown'
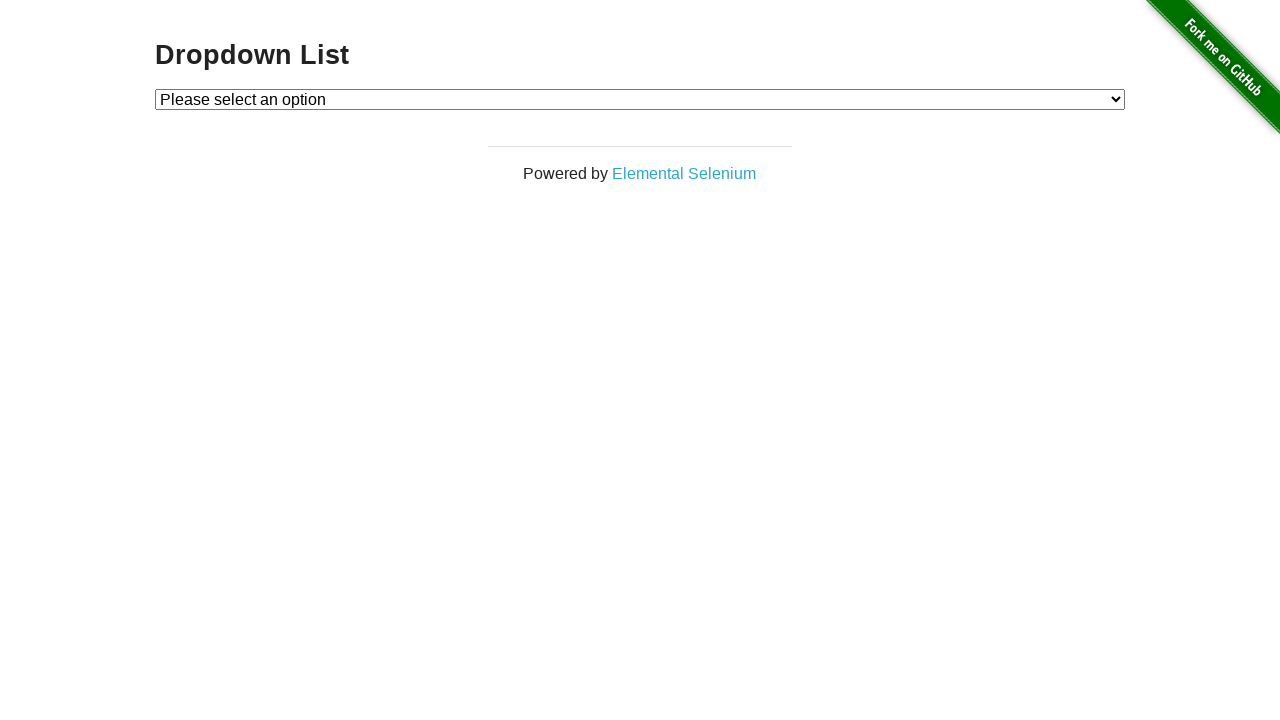

Selected dropdown option by visible text 'Option 1' on #dropdown
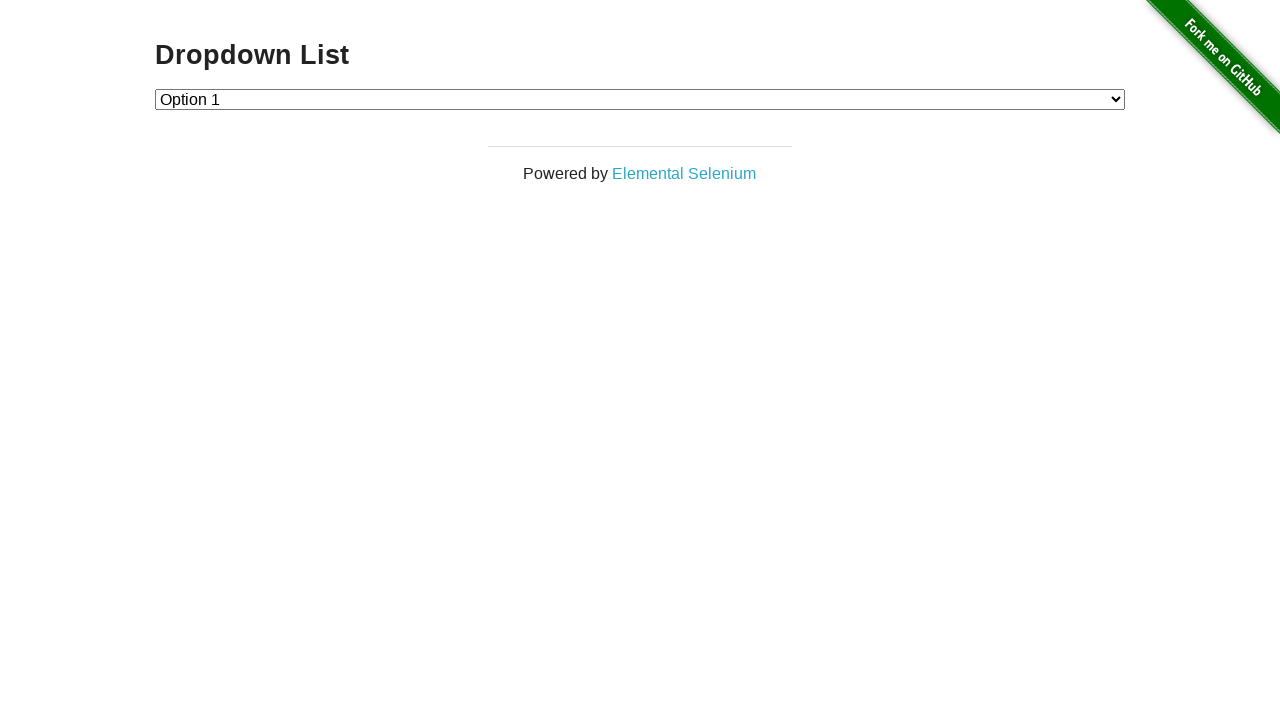

Selected dropdown option by value '1' on #dropdown
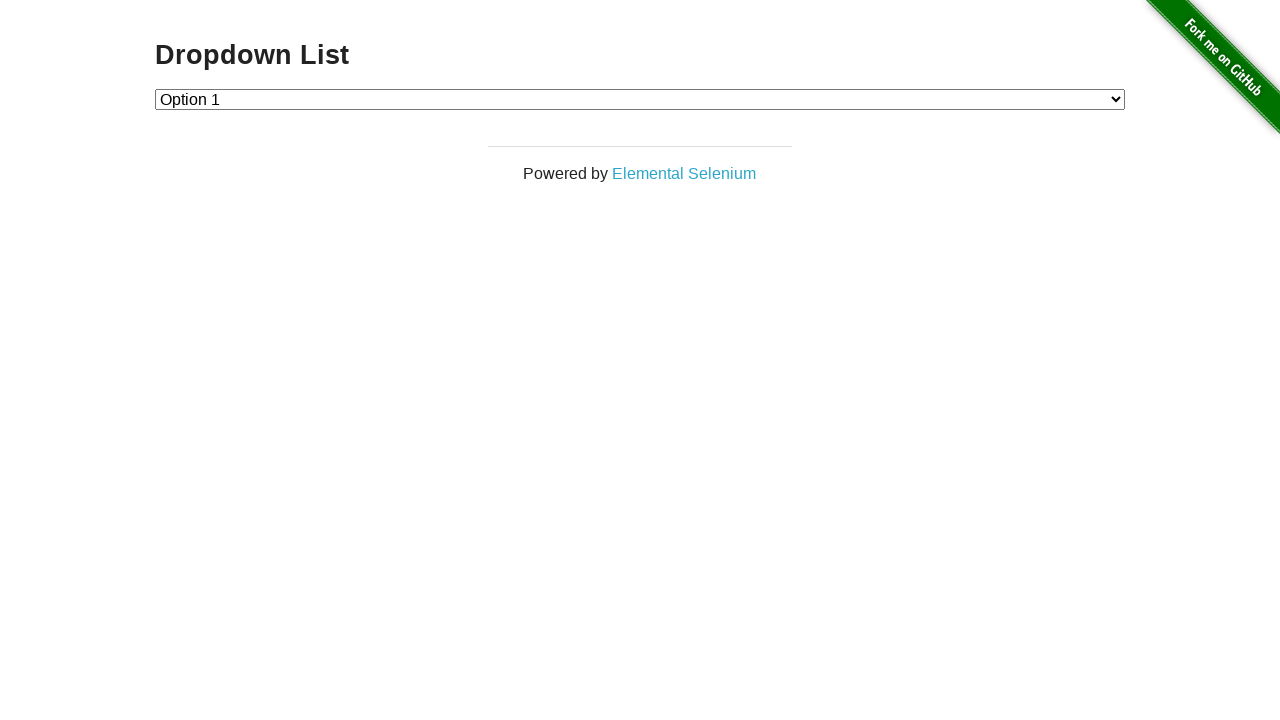

Selected dropdown option by index 1 on #dropdown
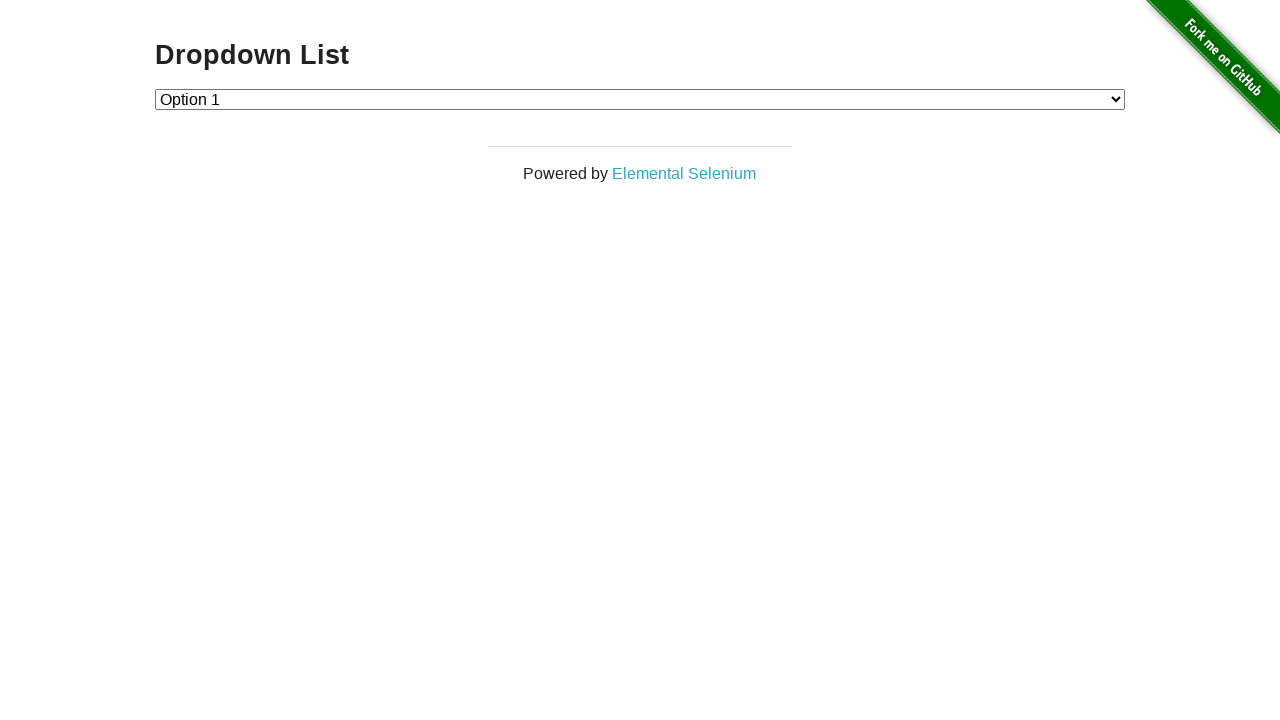

Retrieved text of currently selected dropdown option
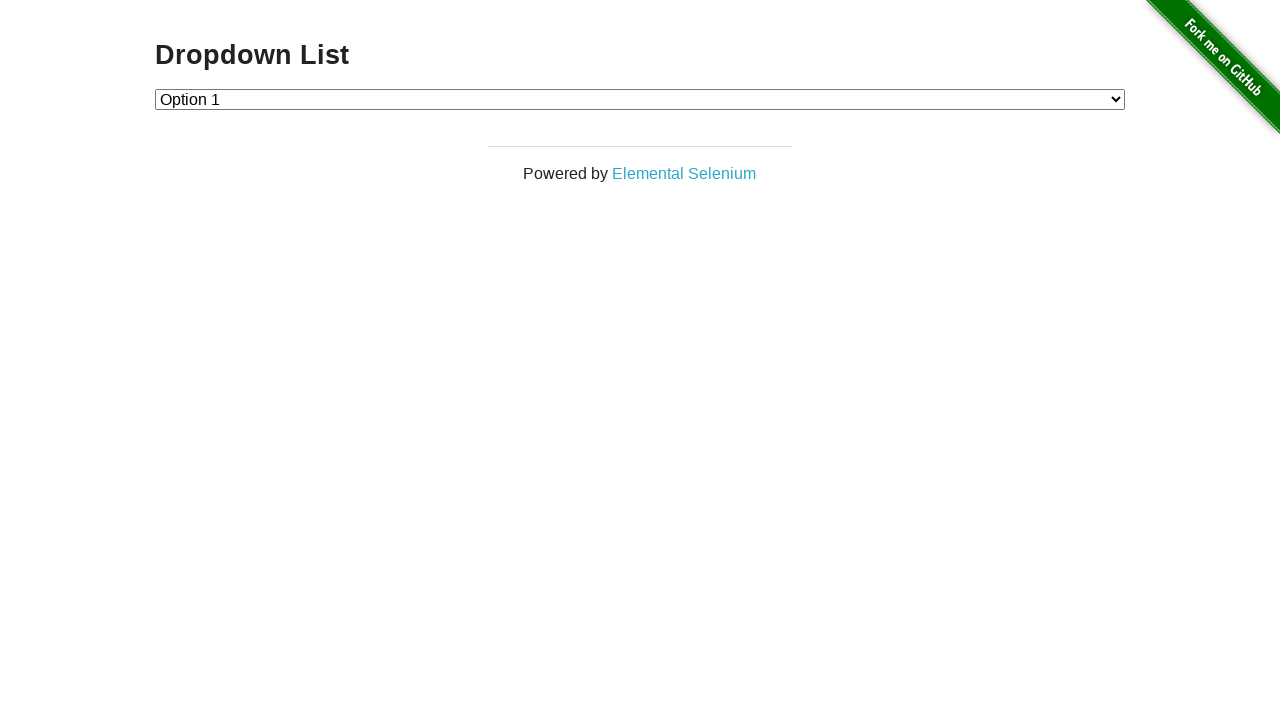

Verified selected option text matches 'Option 1'
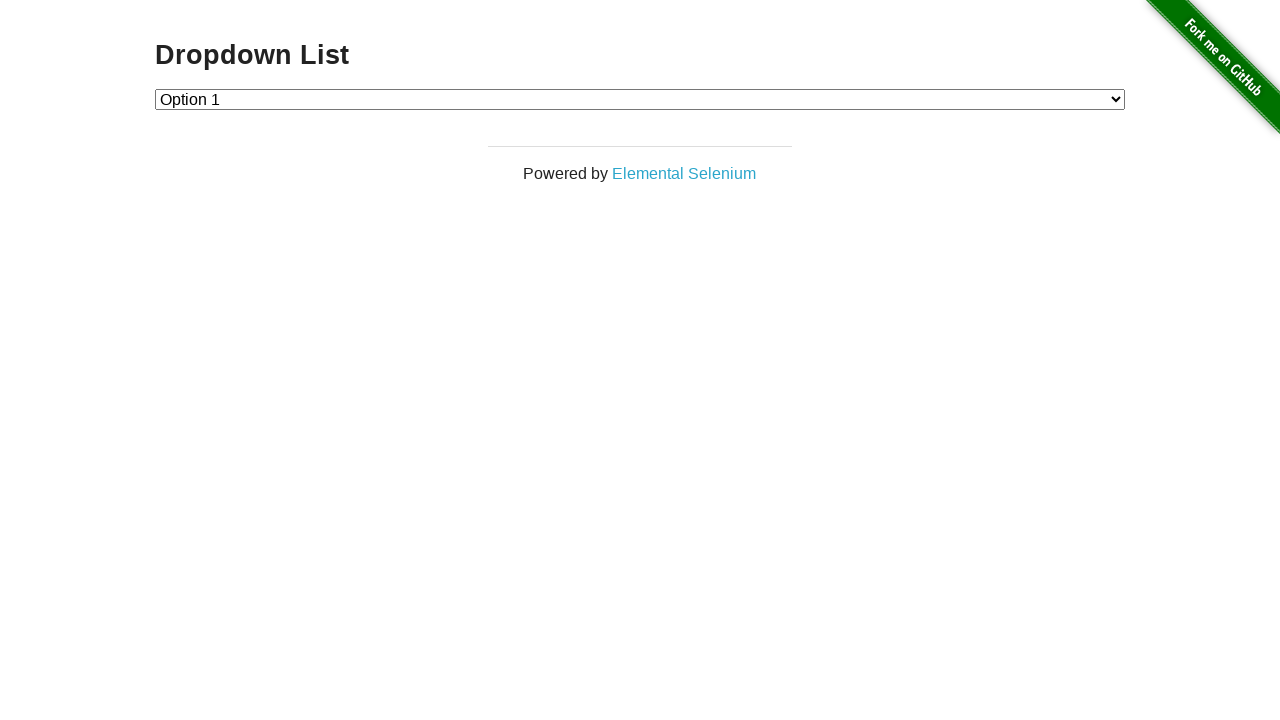

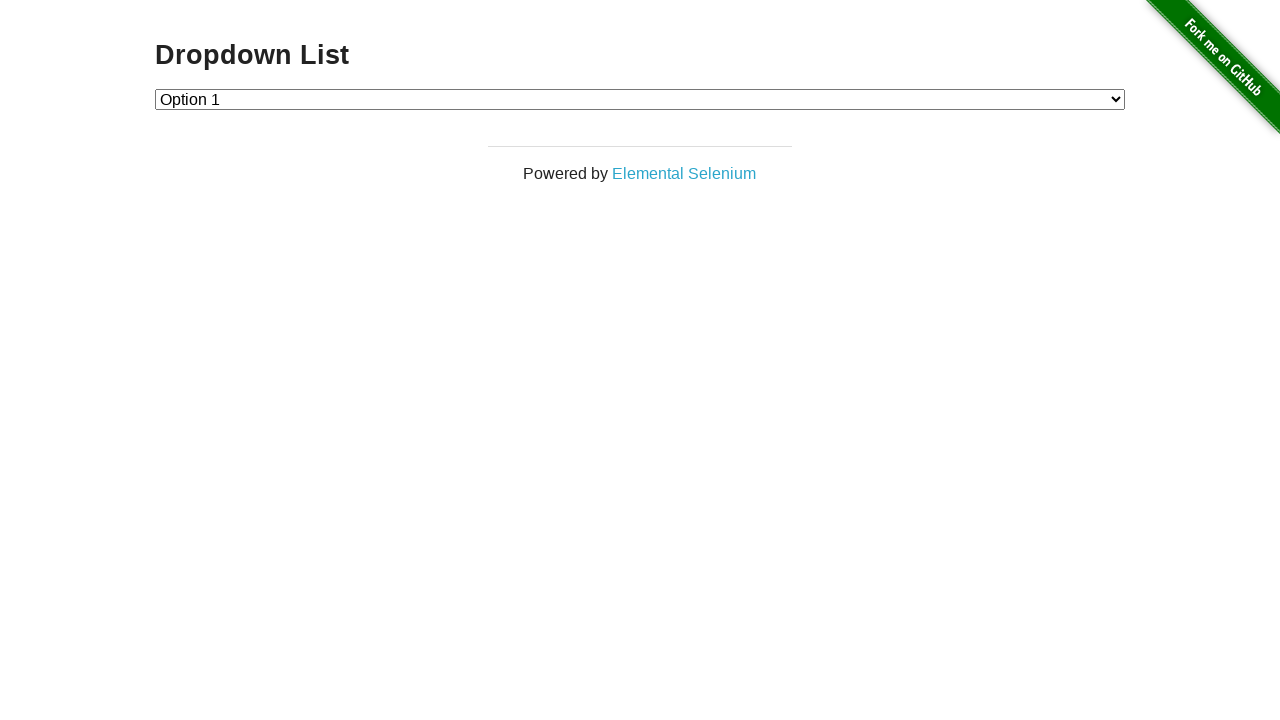